Fills out a form with first name, last name, and email fields, submitting each field with Enter key

Starting URL: https://secure-retreat-92358.herokuapp.com/

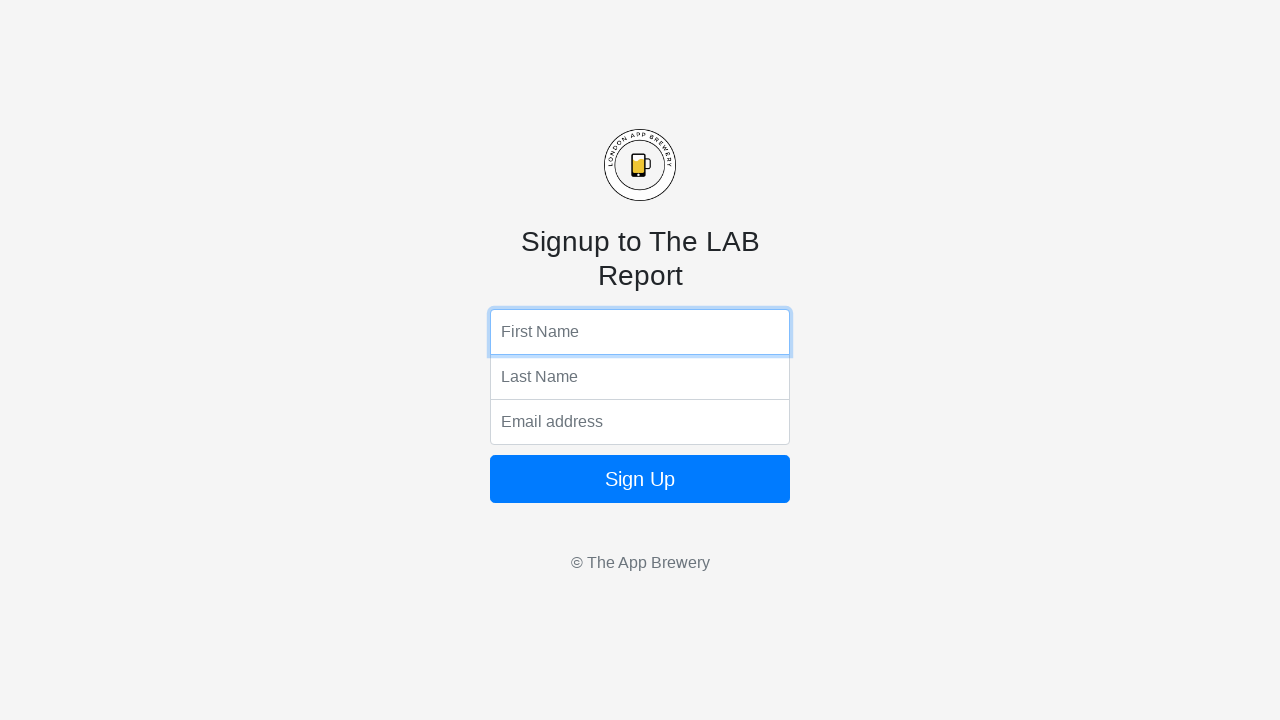

Filled first name field with 'Test Name' on input[name='fName']
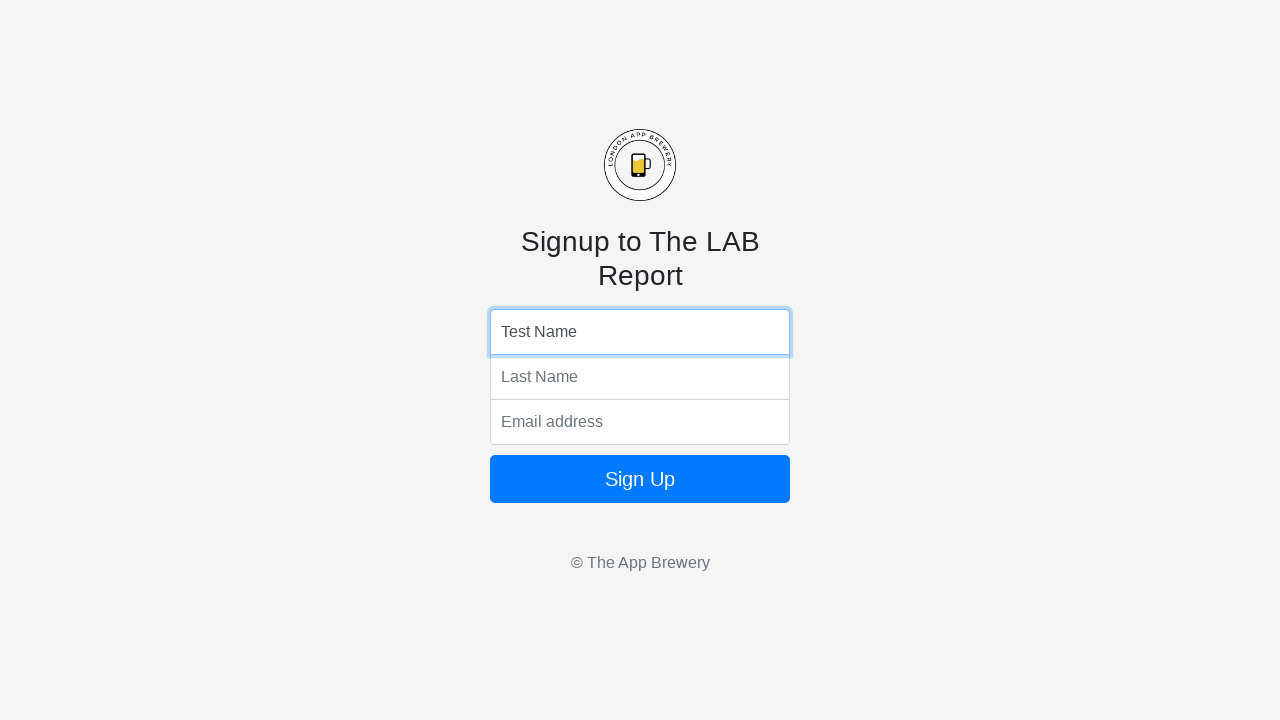

Pressed Enter key on first name field on input[name='fName']
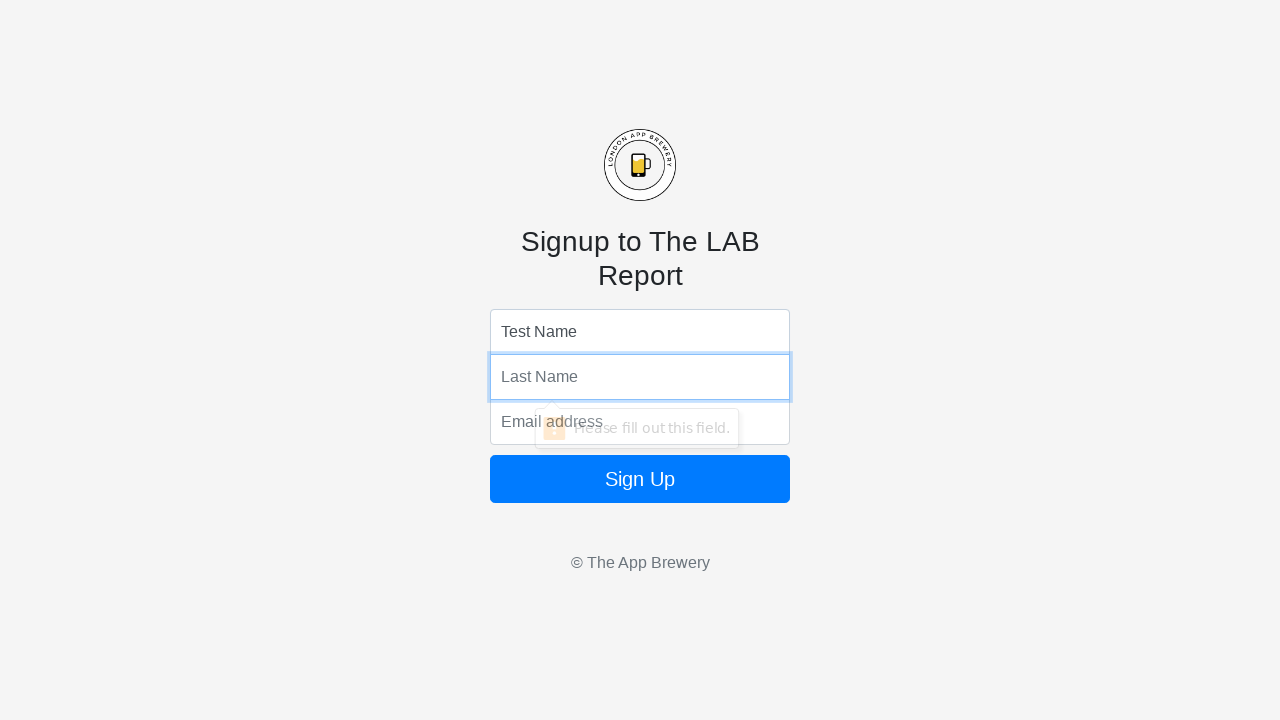

Filled last name field with 'Test Last Name' on input[name='lName']
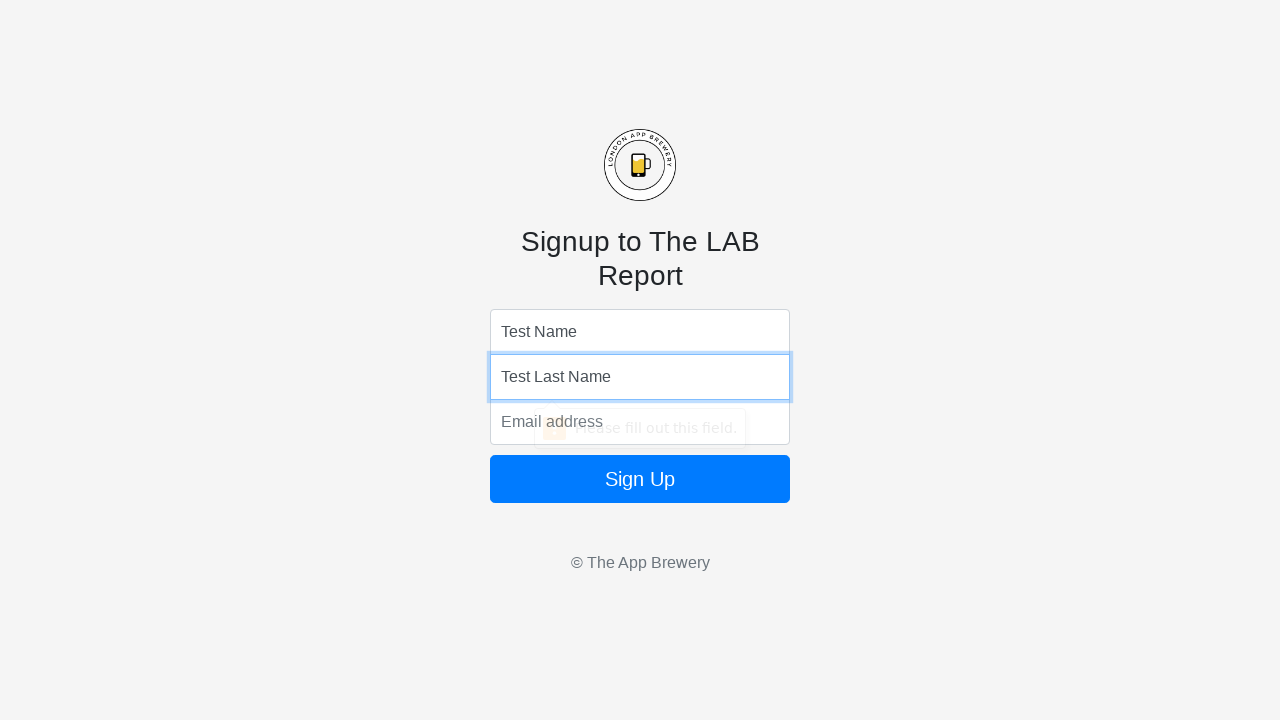

Pressed Enter key on last name field on input[name='lName']
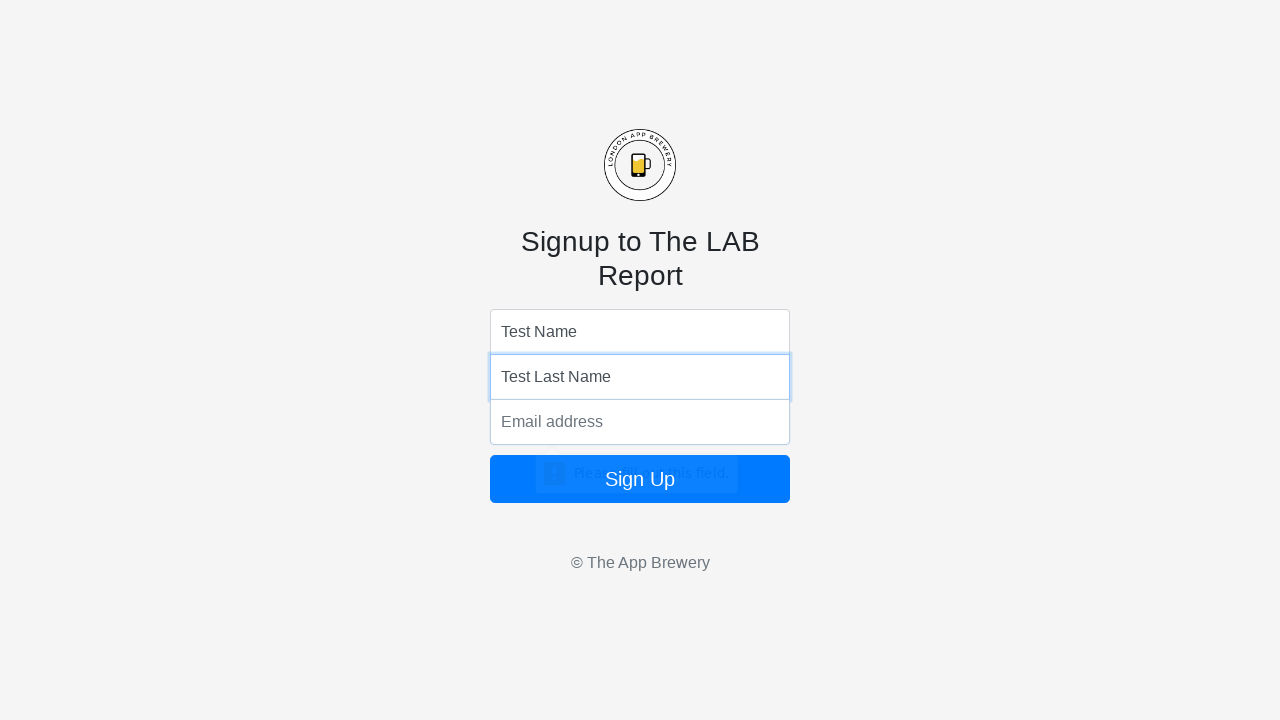

Filled email field with 'testemail@mymail.com' on input[name='email']
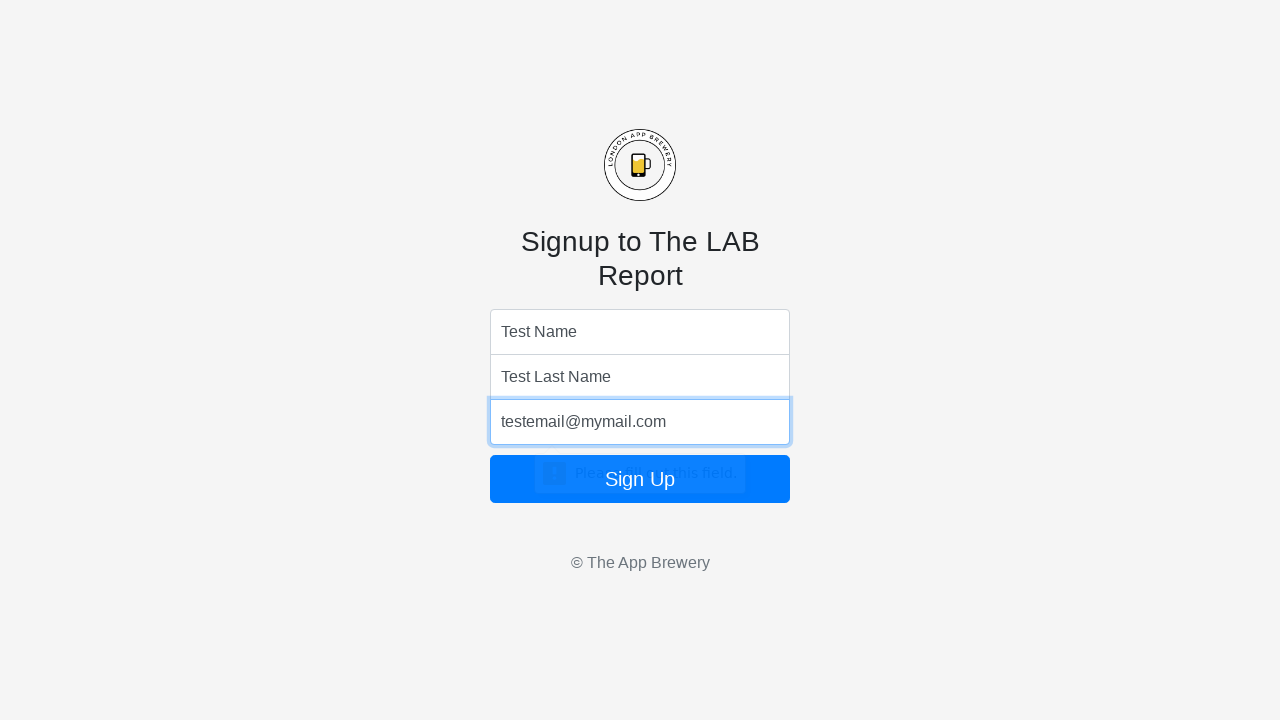

Pressed Enter key on email field to submit form on input[name='email']
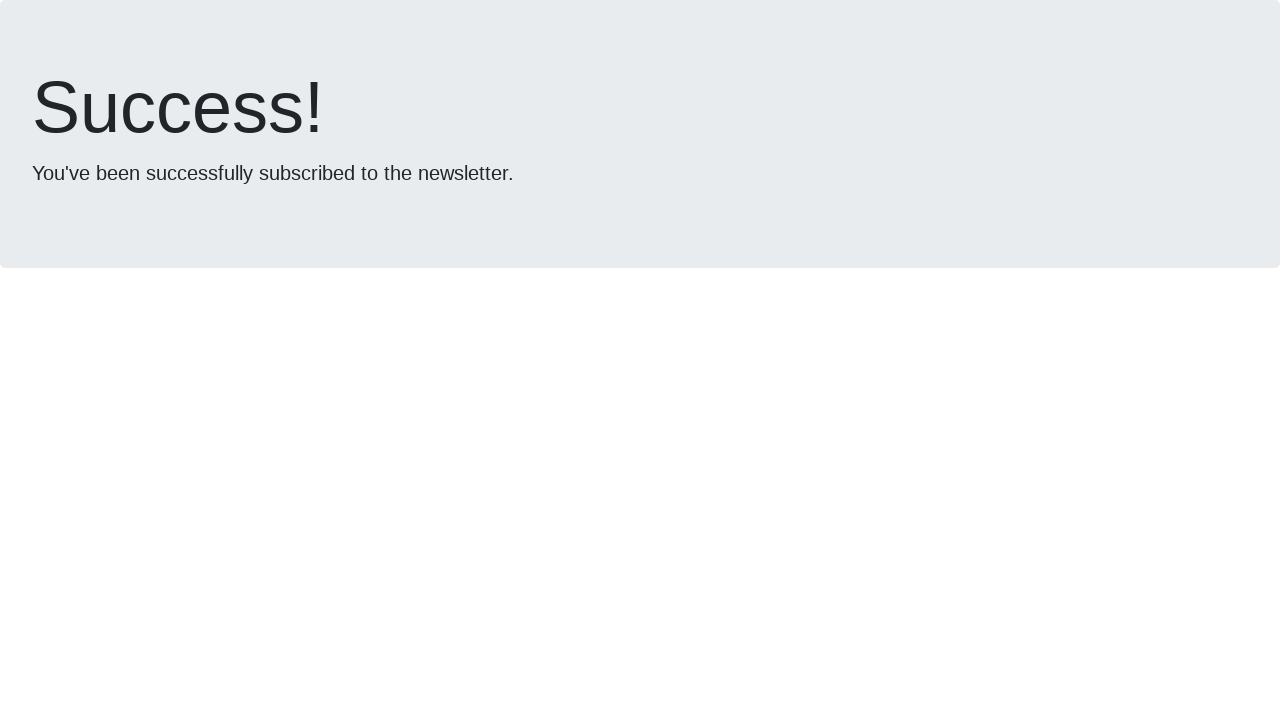

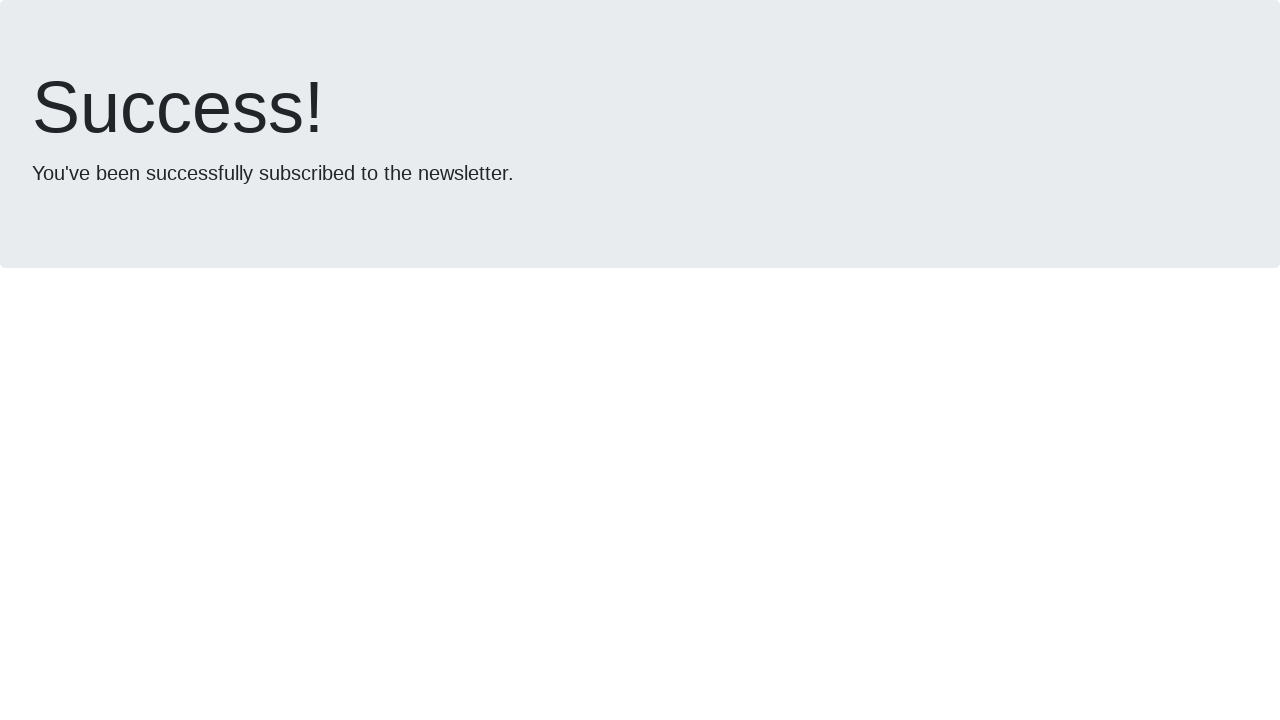